Tests JavaScript alert functionality by clicking the first alert button, accepting the alert, and verifying the success message is displayed

Starting URL: https://testcenter.techproeducation.com/index.php?page=javascript-alerts

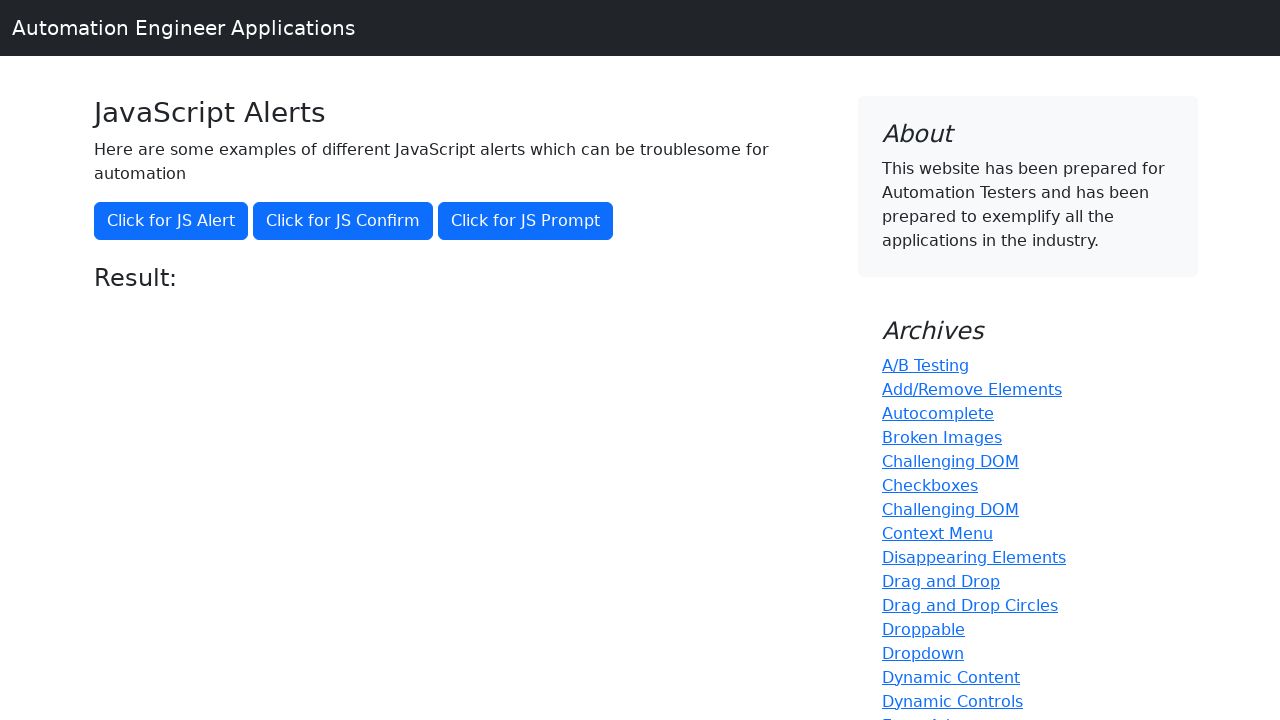

Clicked the first alert button (JS Alert) at (171, 221) on button[onclick='jsAlert()']
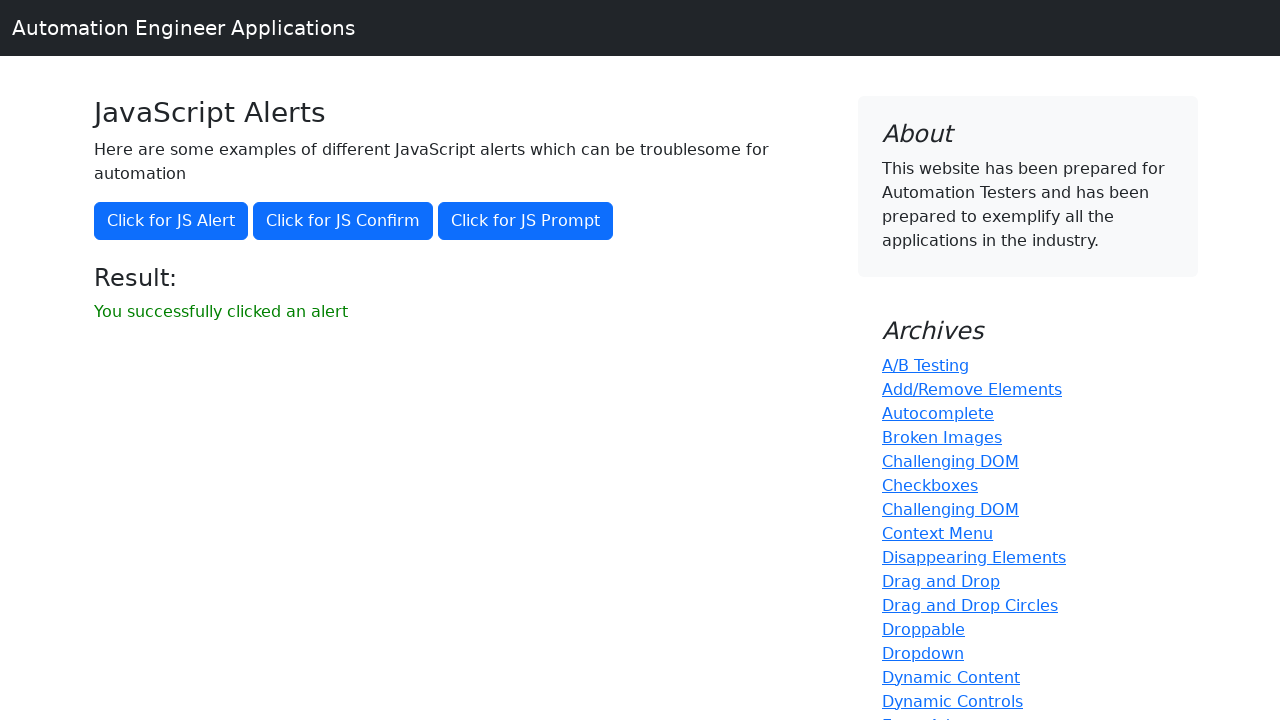

Set up dialog handler to accept alerts
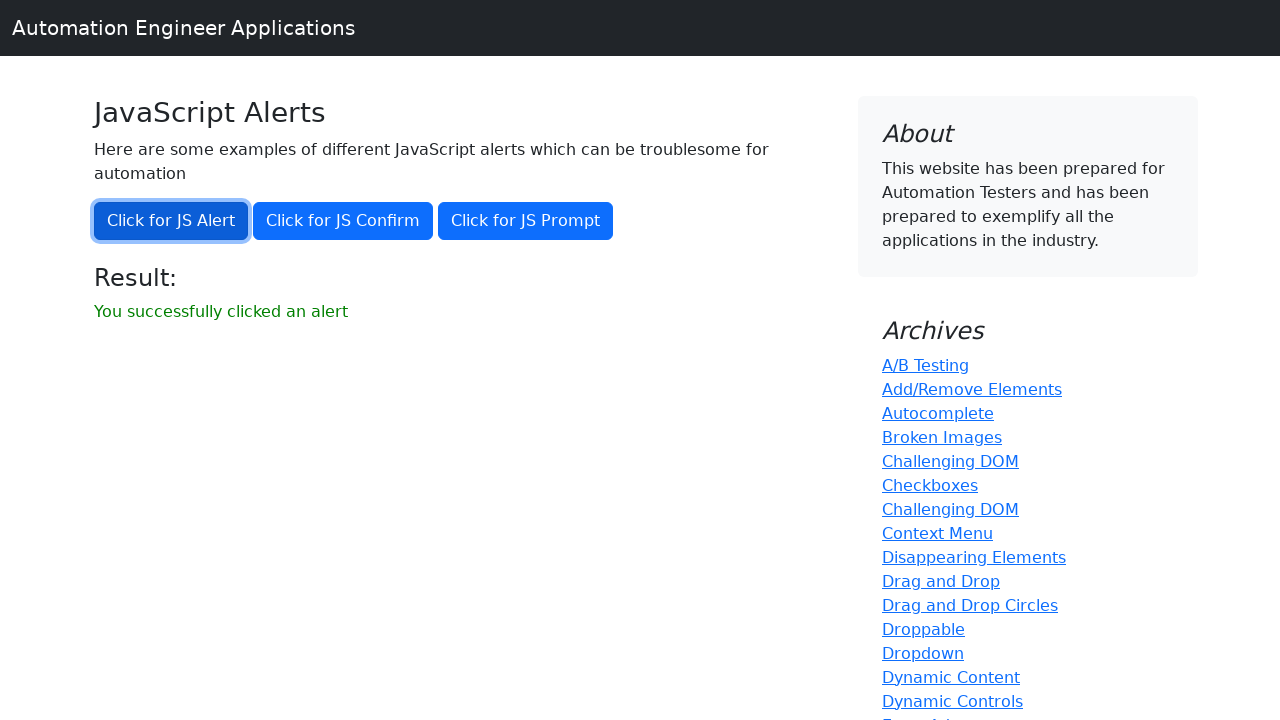

Success message appeared after accepting alert
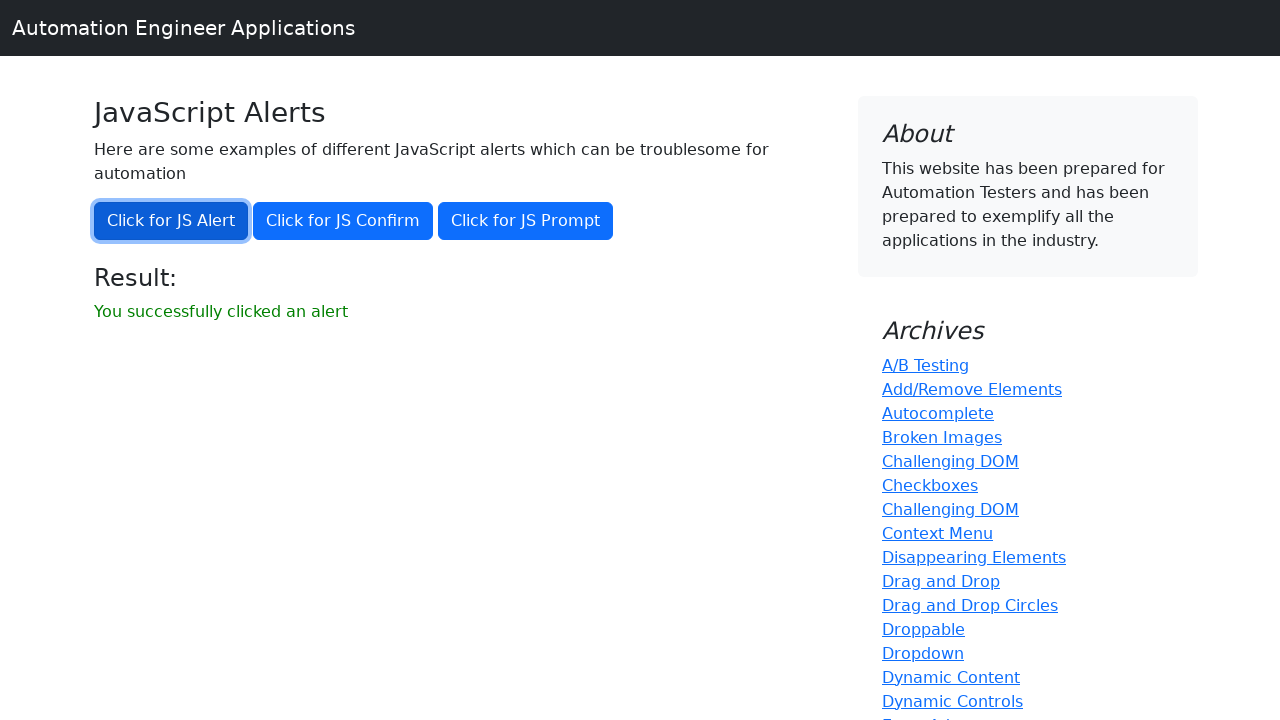

Verified success message contains expected text
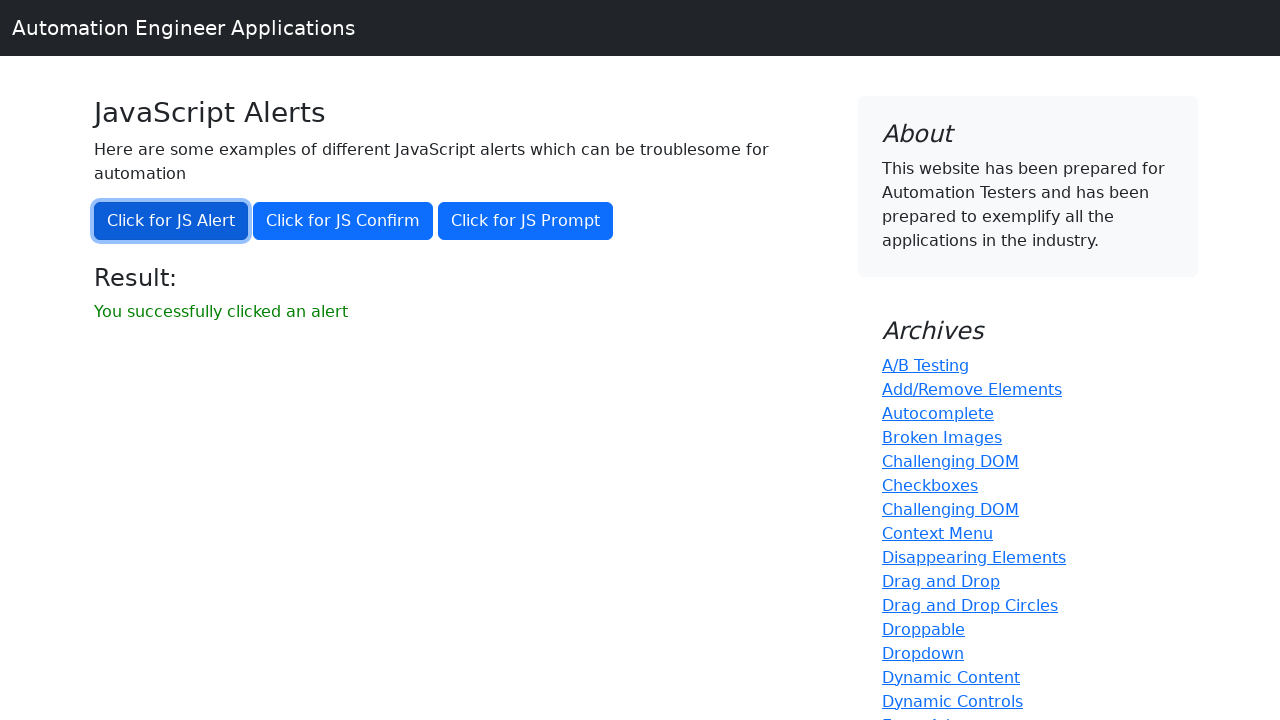

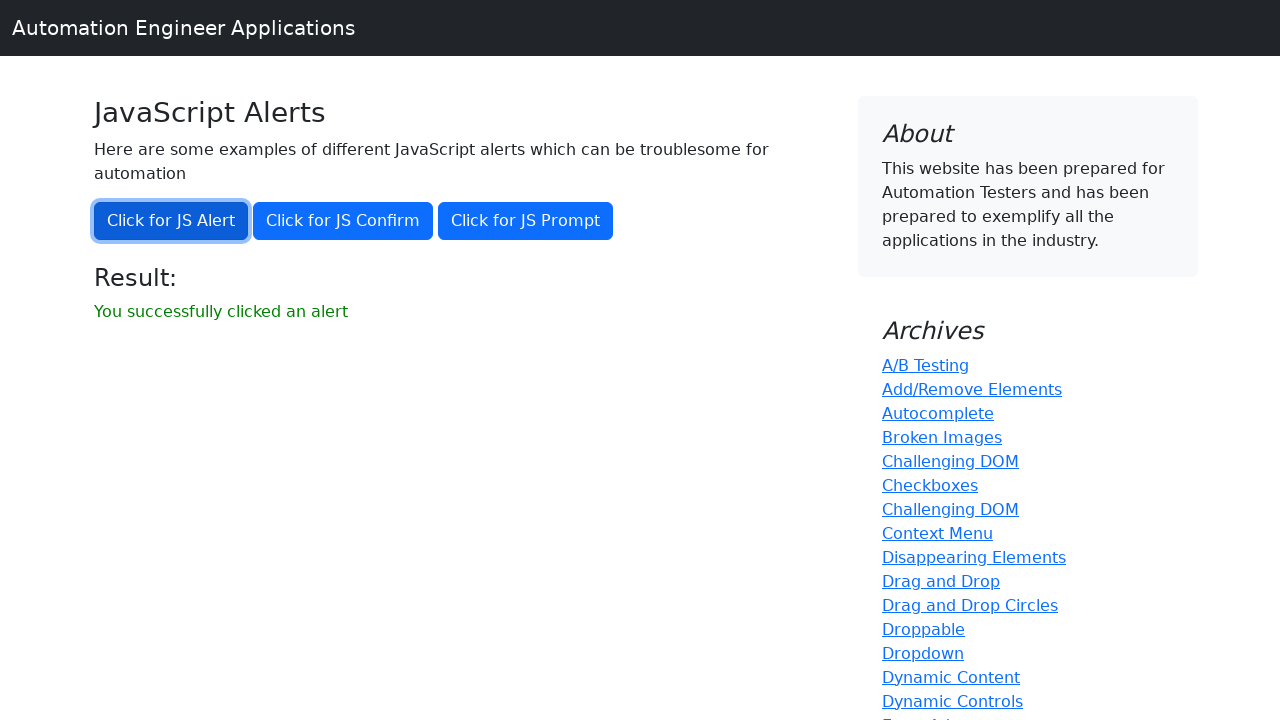